Adds a todo item "Learn Selenium" to the sample todo application and verifies the last list item

Starting URL: https://lambdatest.github.io/sample-todo-app/

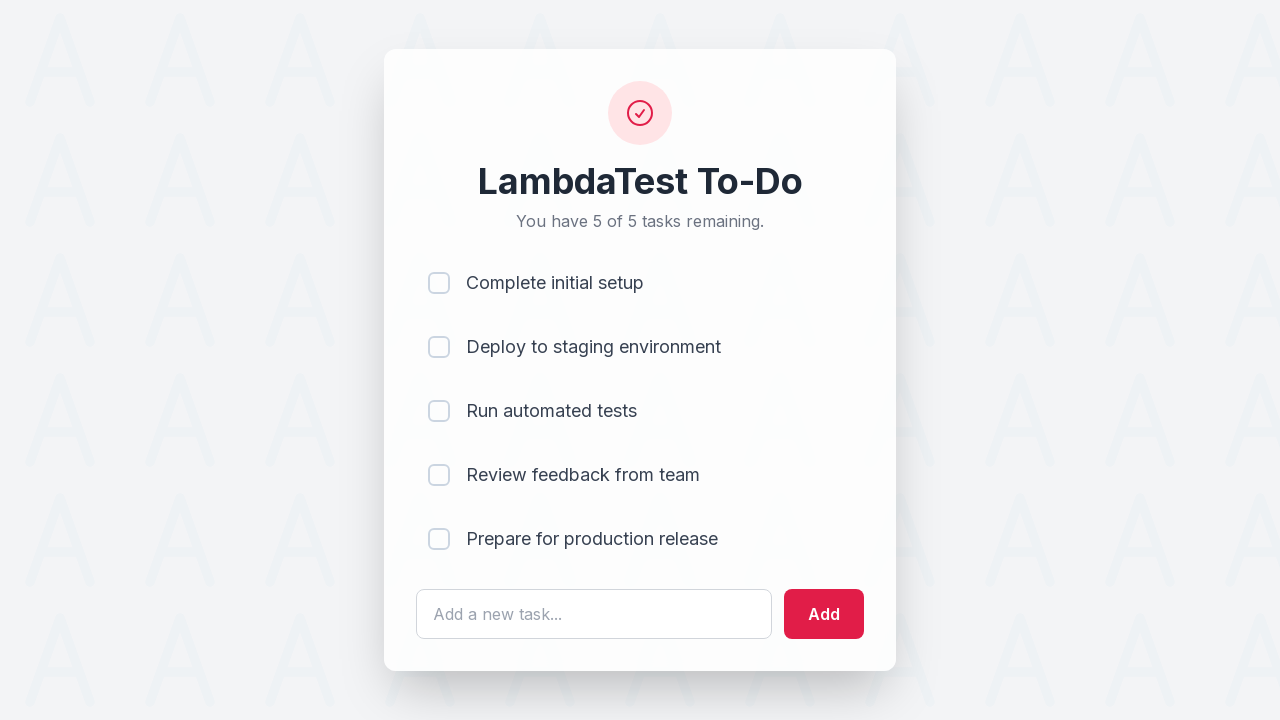

Filled todo input field with 'Learn Selenium' on #sampletodotext
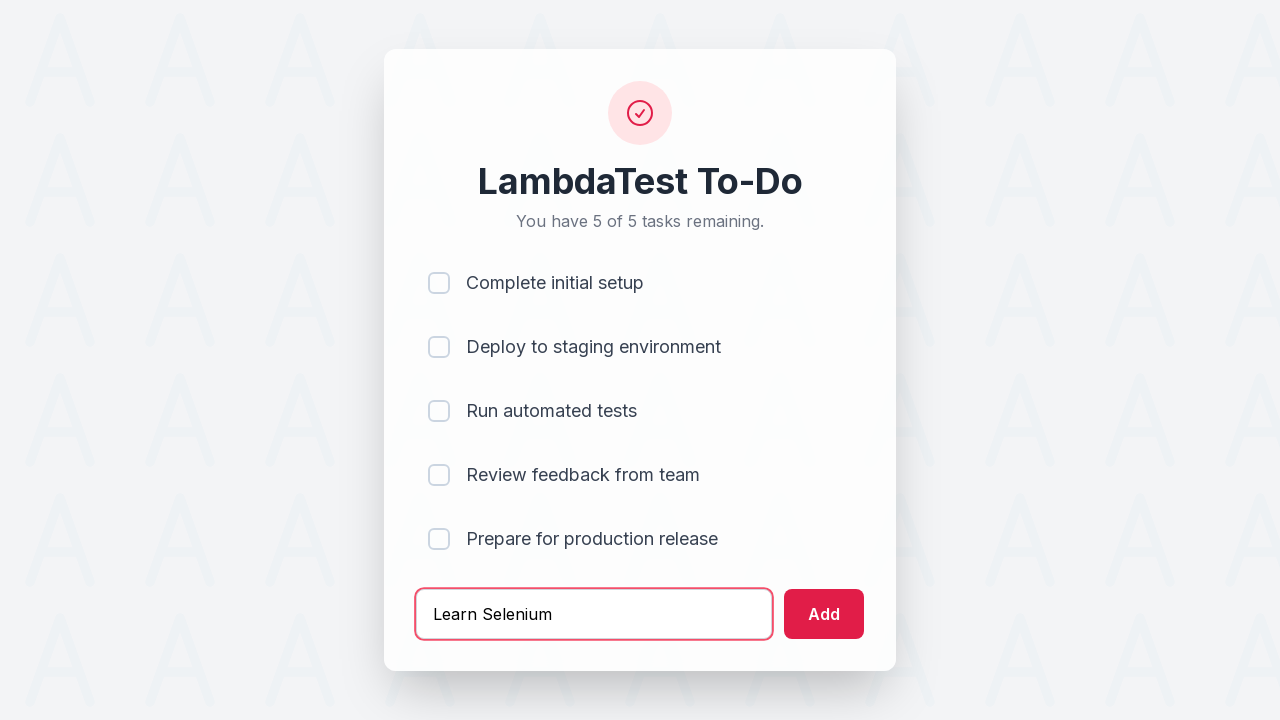

Pressed Enter to add todo item on #sampletodotext
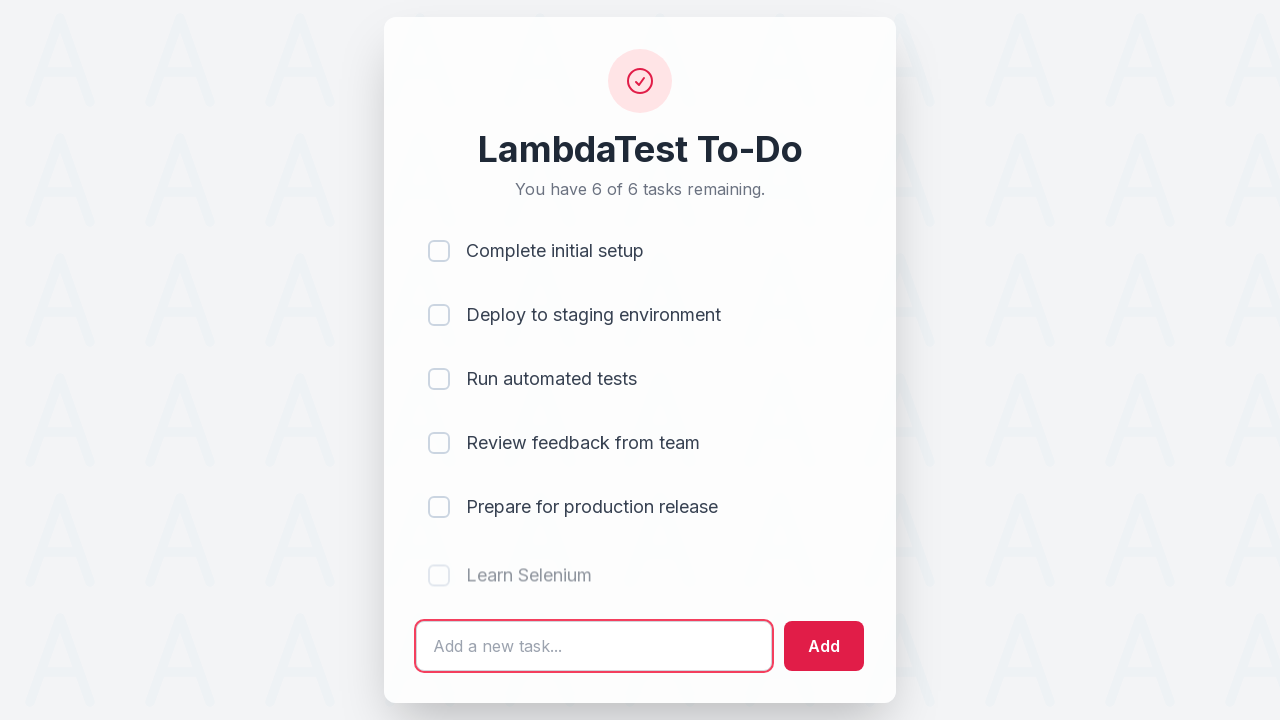

Verified last todo item loaded
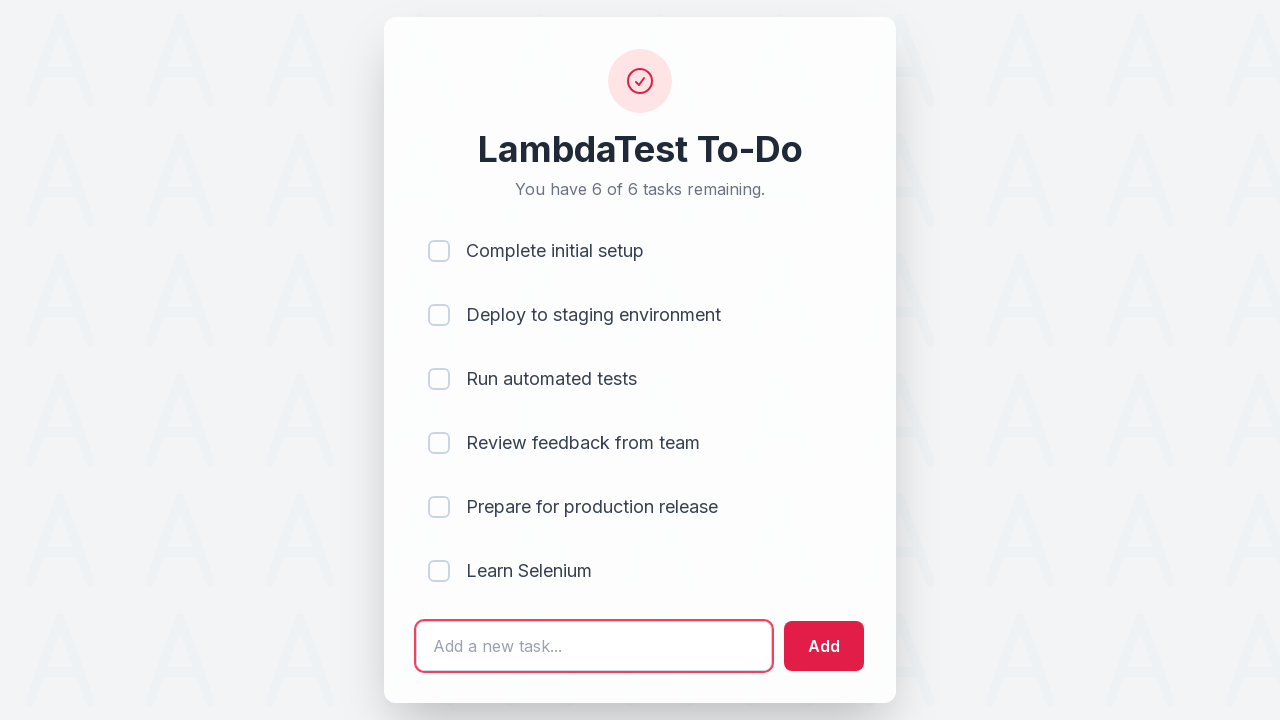

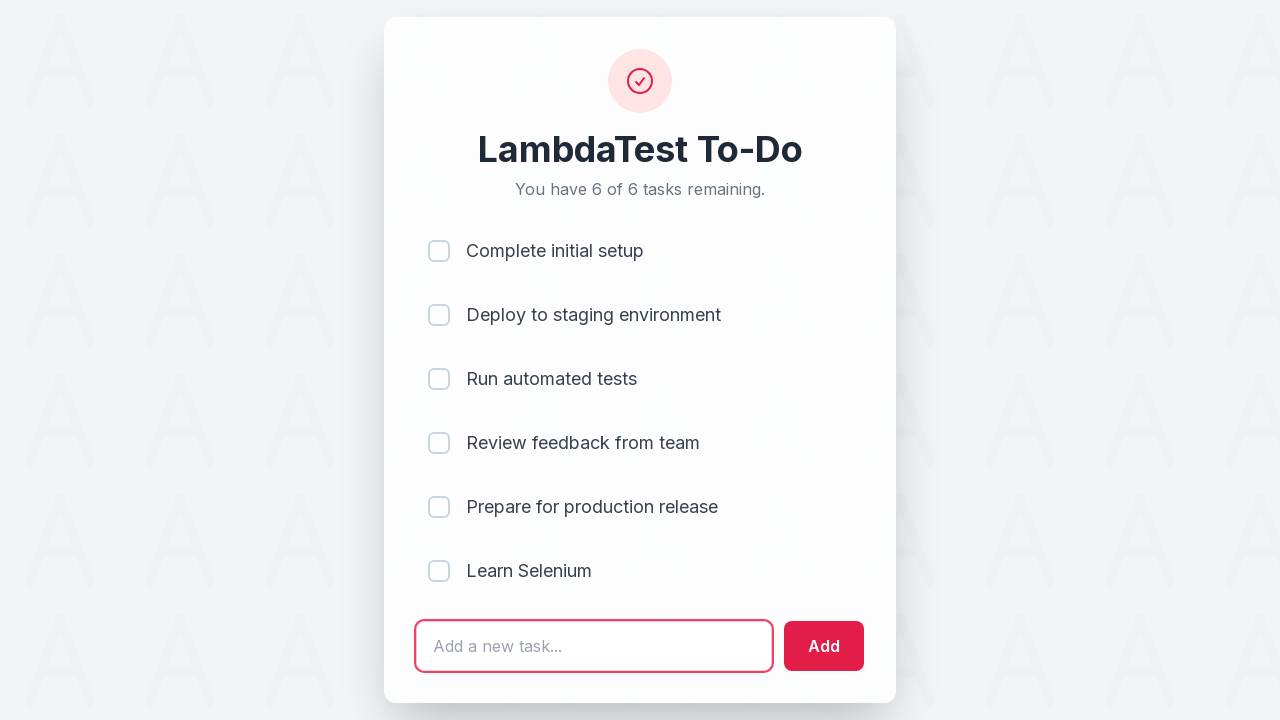